Navigates to a checkbox demo page and selects a specific checkbox (Option-3) from a group of checkboxes

Starting URL: http://syntaxprojects.com/basic-checkbox-demo.php

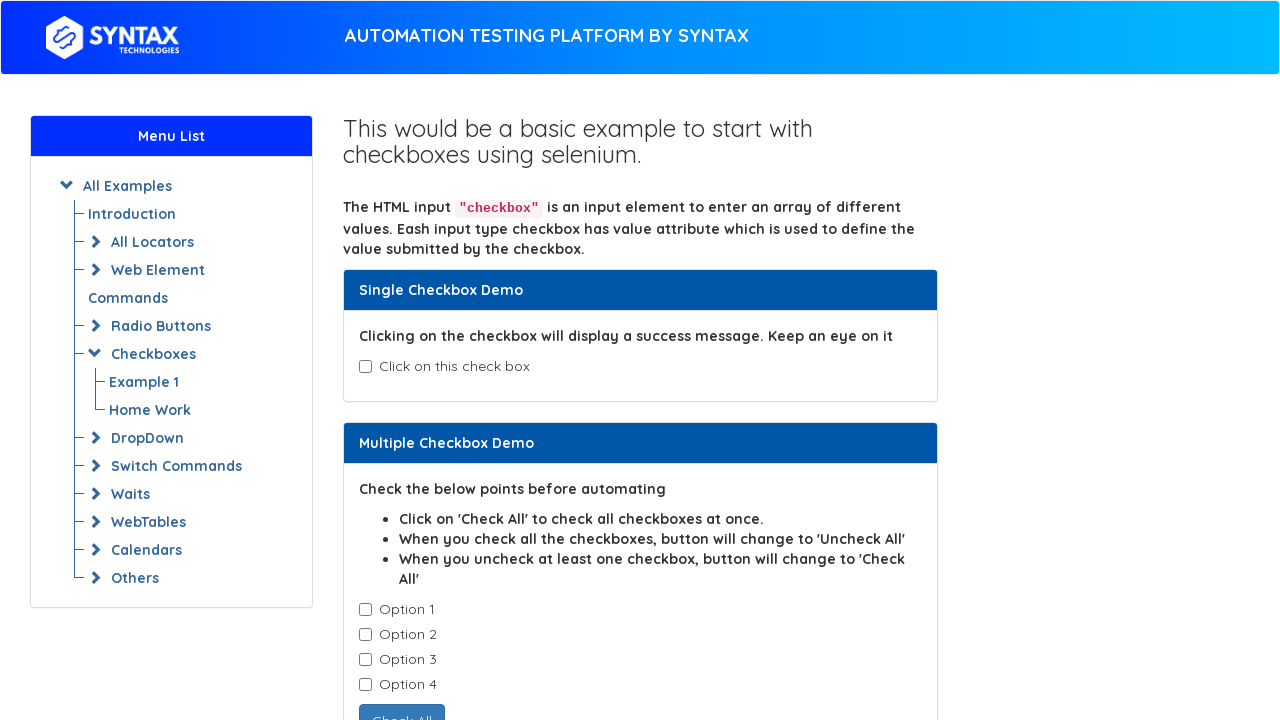

Navigated to checkbox demo page
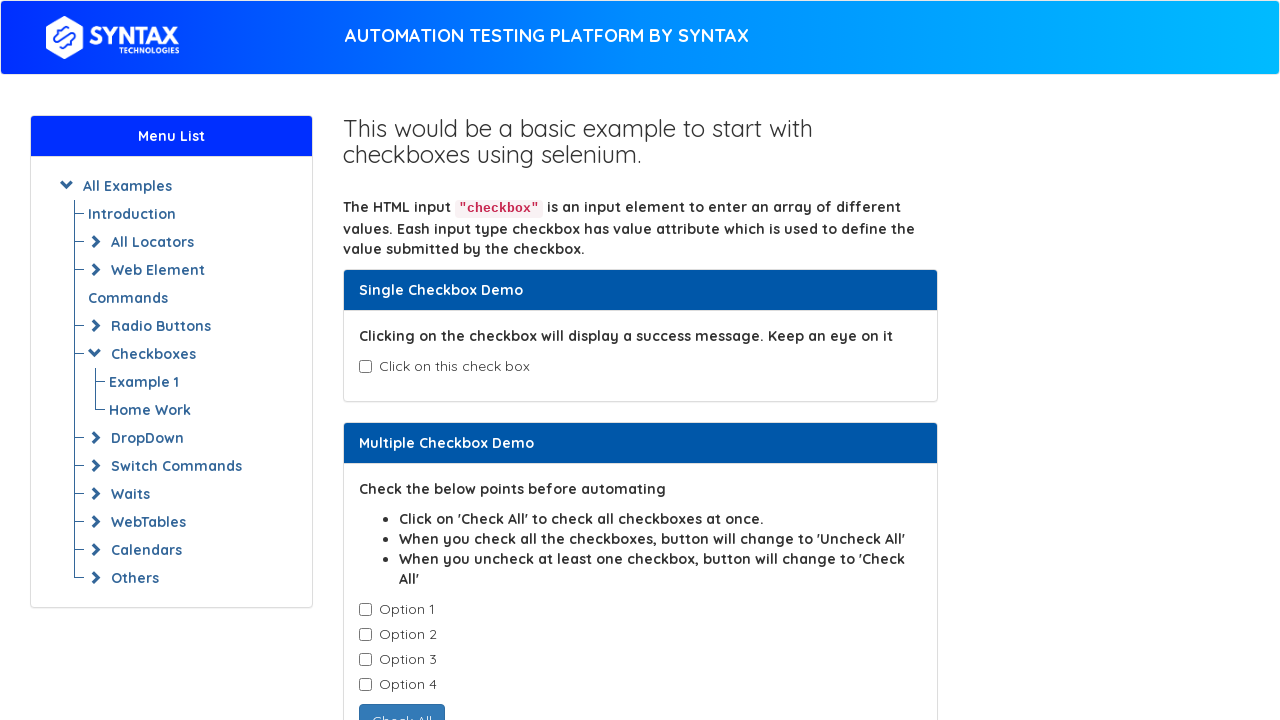

Found all checkboxes with class 'cb1-element'
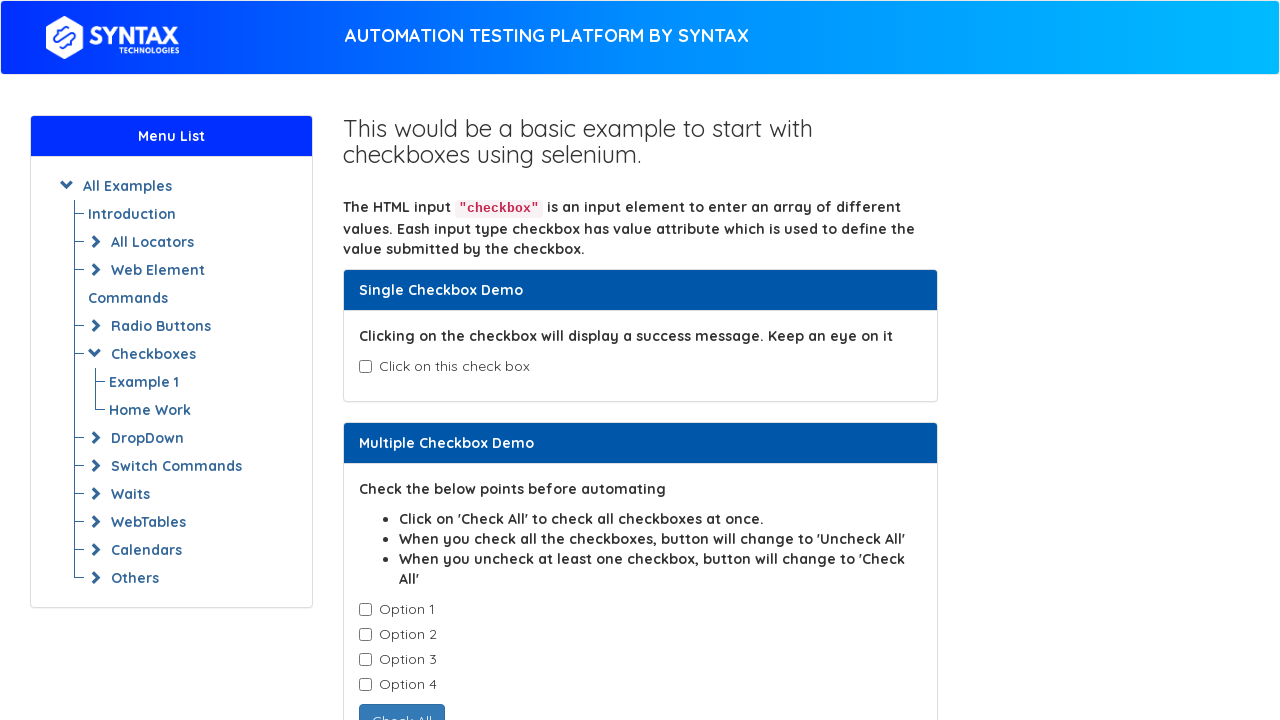

Clicked Option-3 checkbox
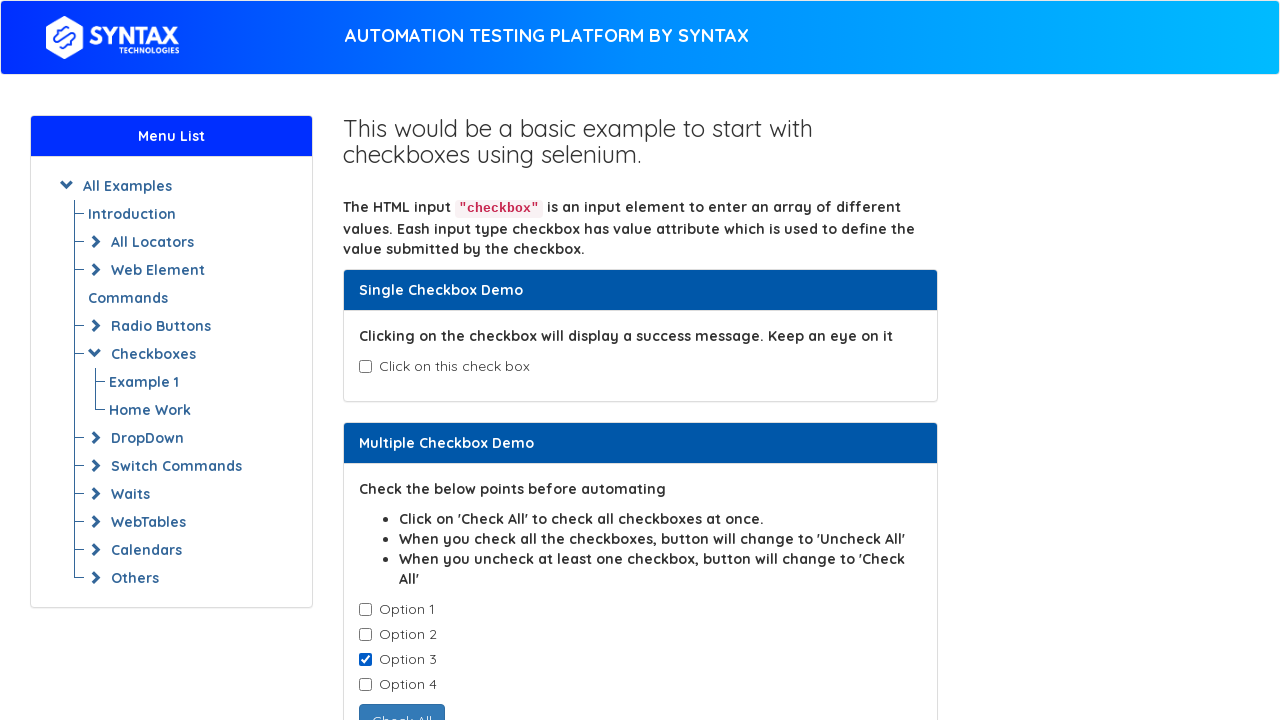

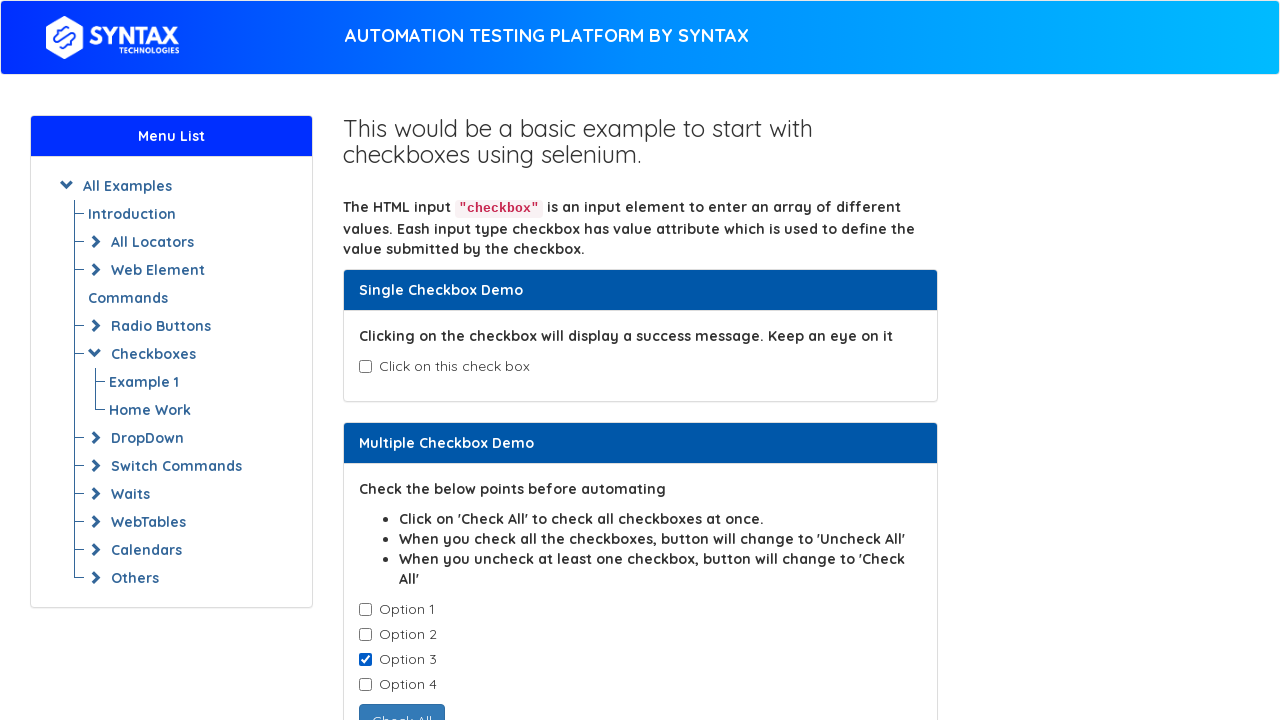